Tests the name form by filling in first name, last name, and company name fields, submitting the form, and handling the confirmation alert.

Starting URL: http://automationbykrishna.com

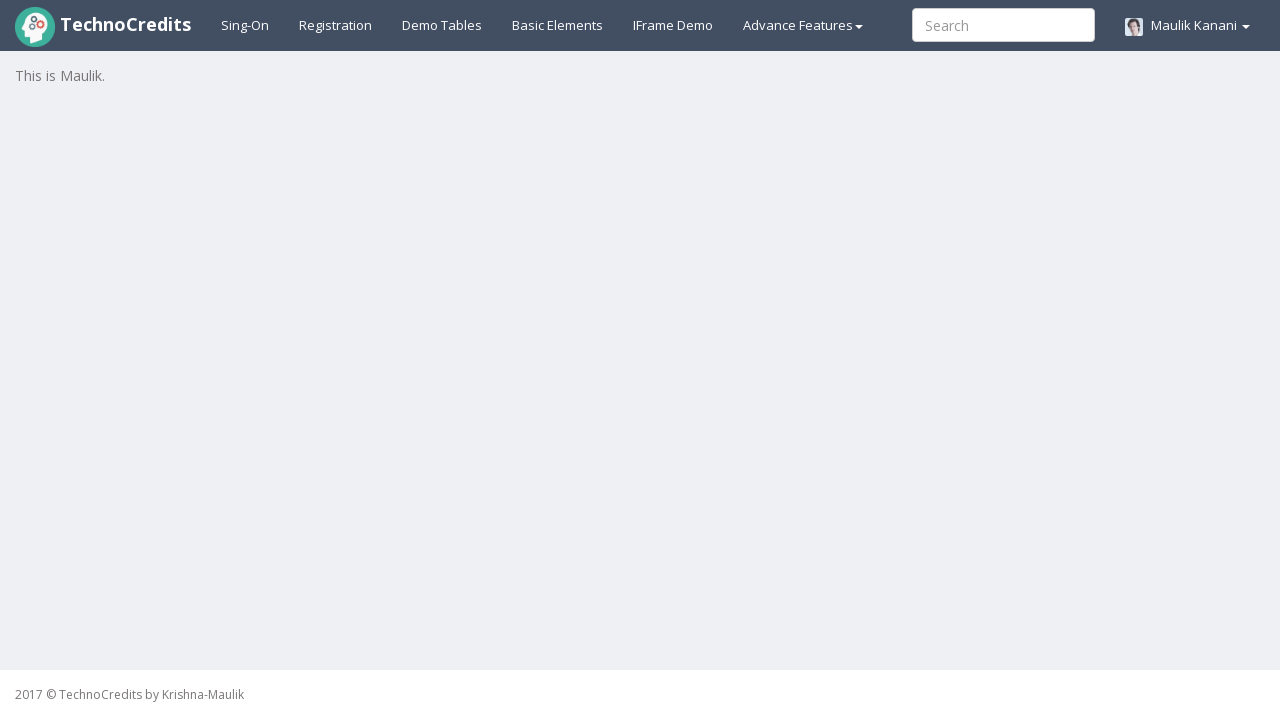

Clicked on Basic Elements tab at (558, 25) on #basicelements
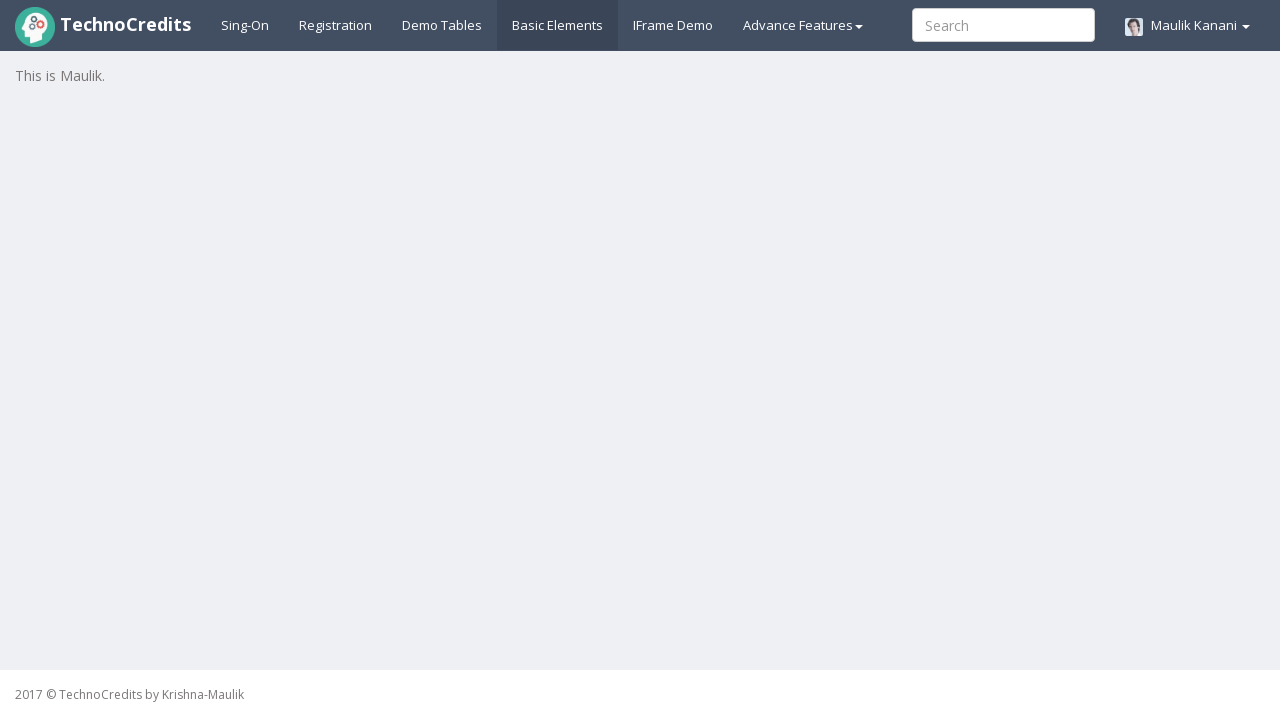

Set up dialog handler to accept confirmation alerts
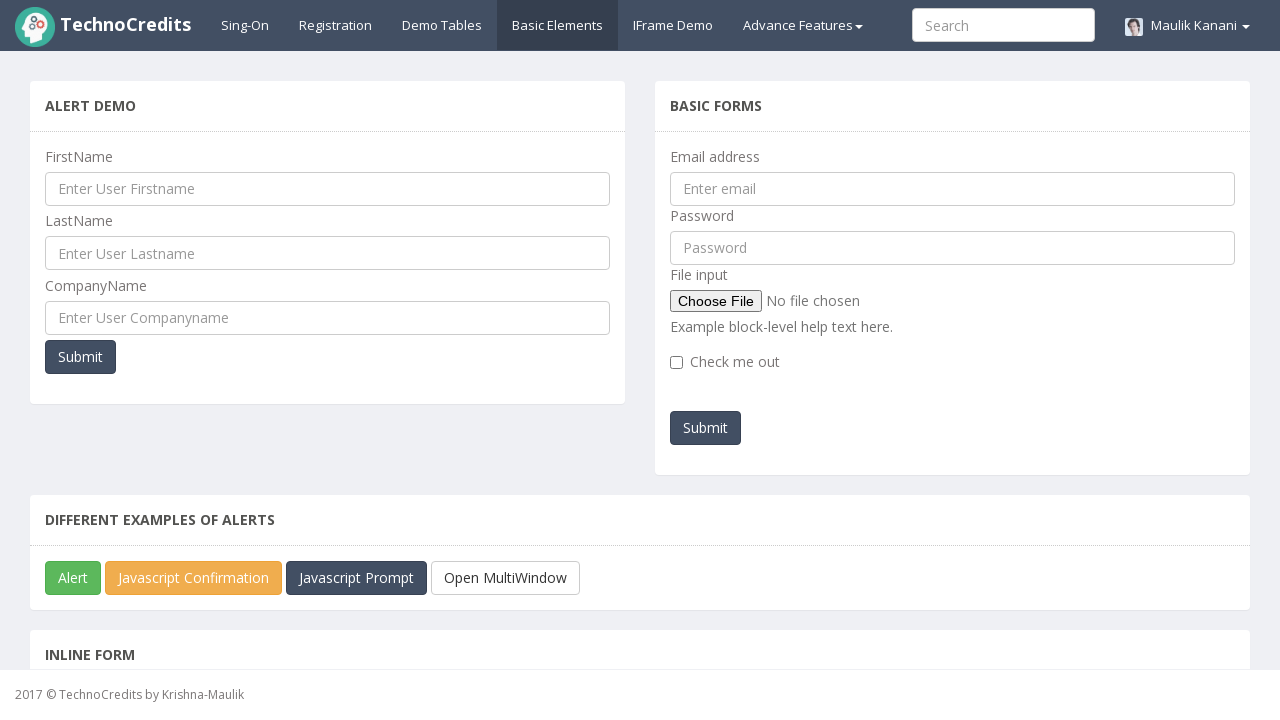

Filled first name field with 'Jennifer' on #UserFirstName
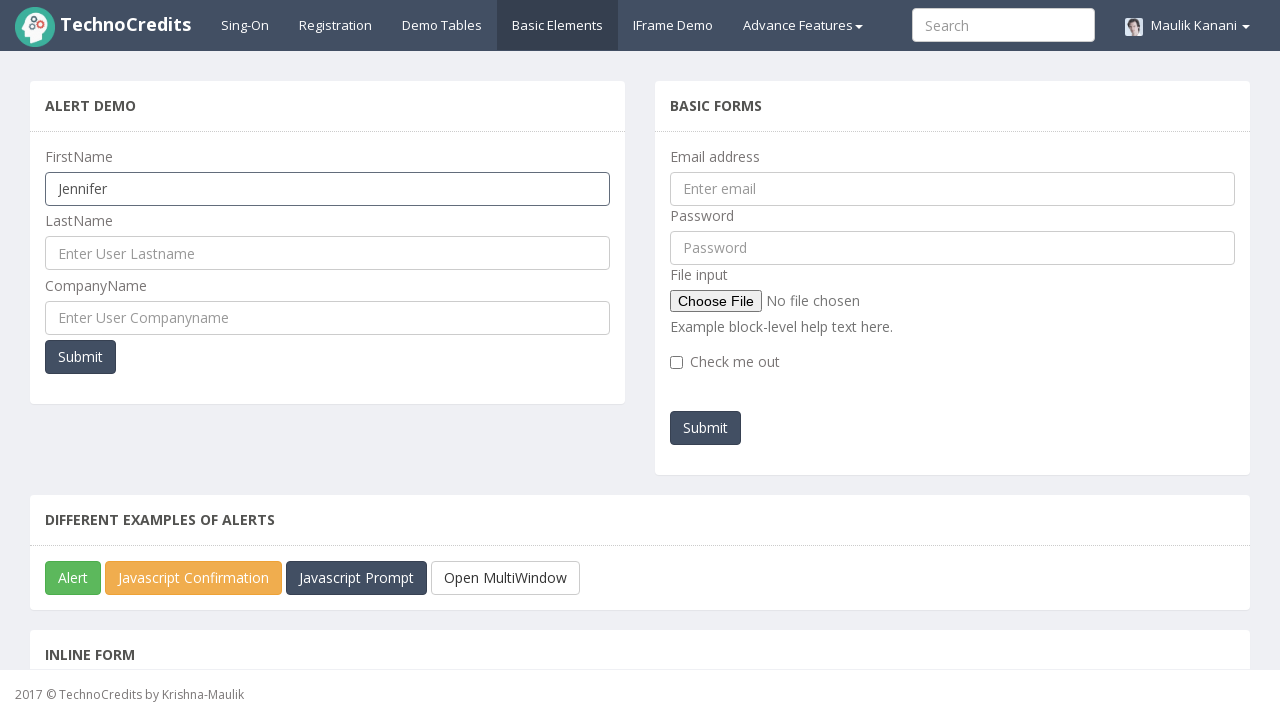

Filled last name field with 'Thompson' on #UserLastName
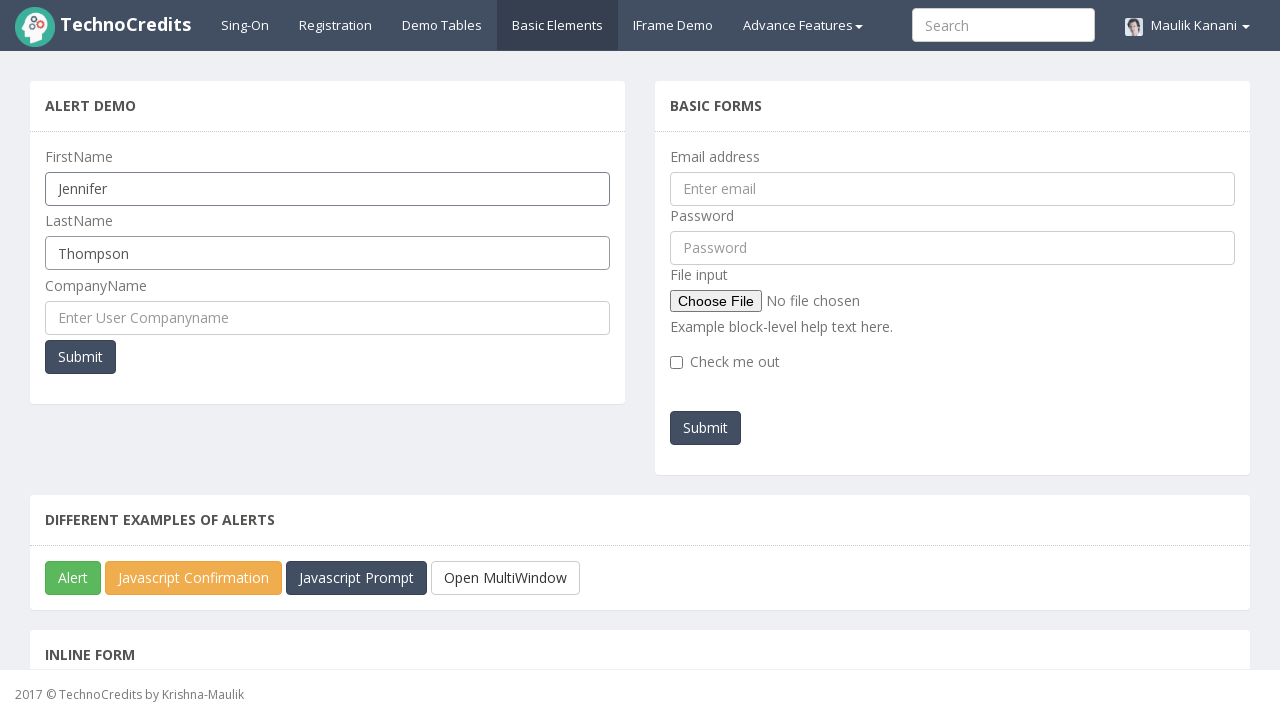

Filled company name field with 'TechCorp Industries' on #UserCompanyName
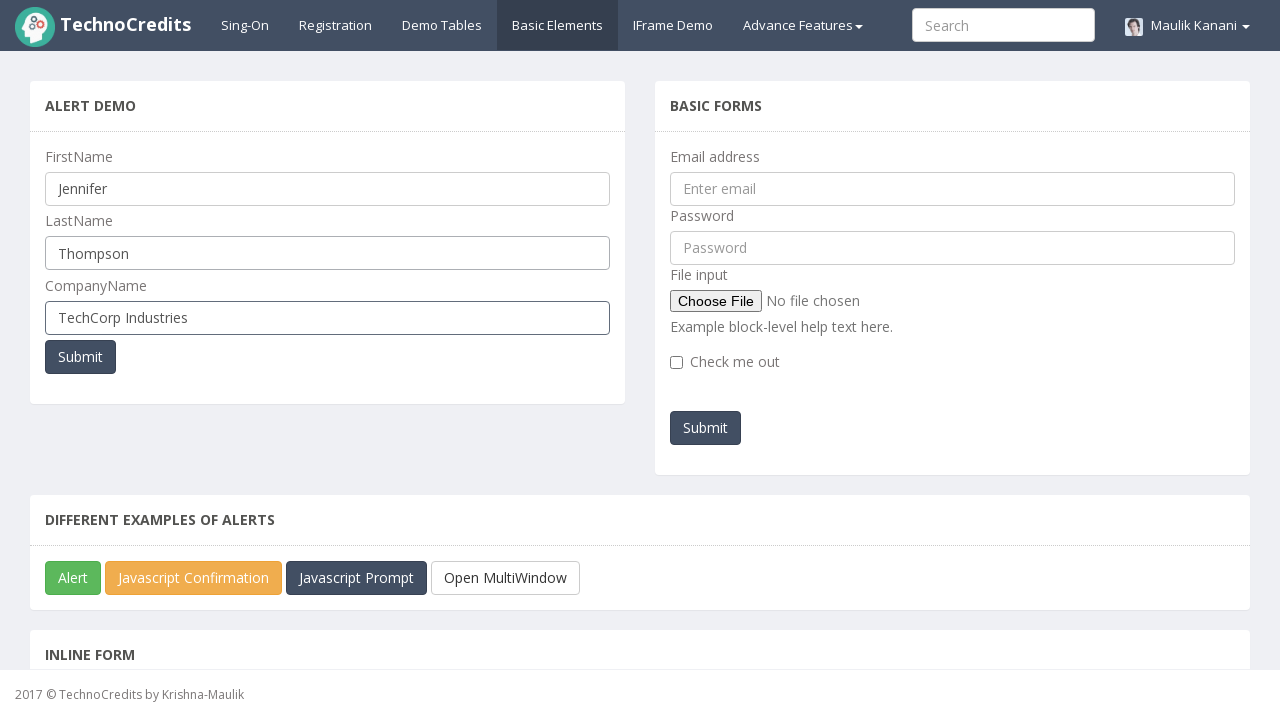

Clicked Submit button to submit the form at (80, 357) on xpath=//button[text()='Submit']
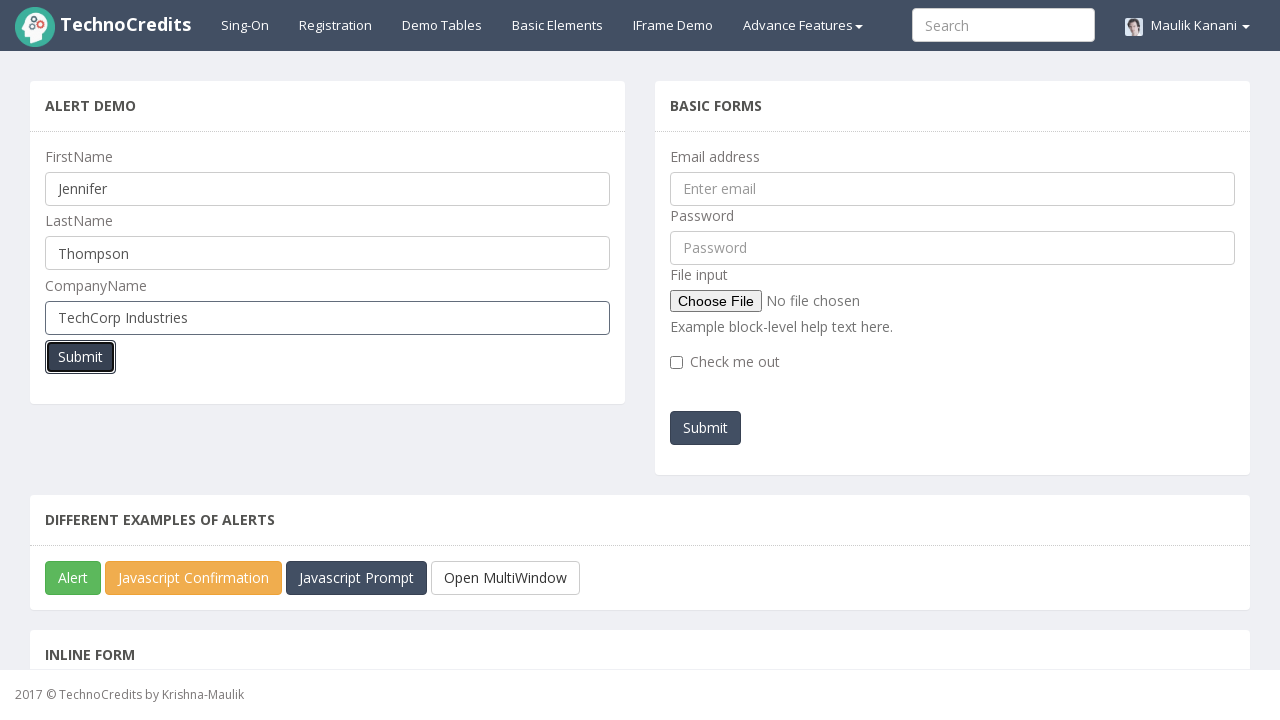

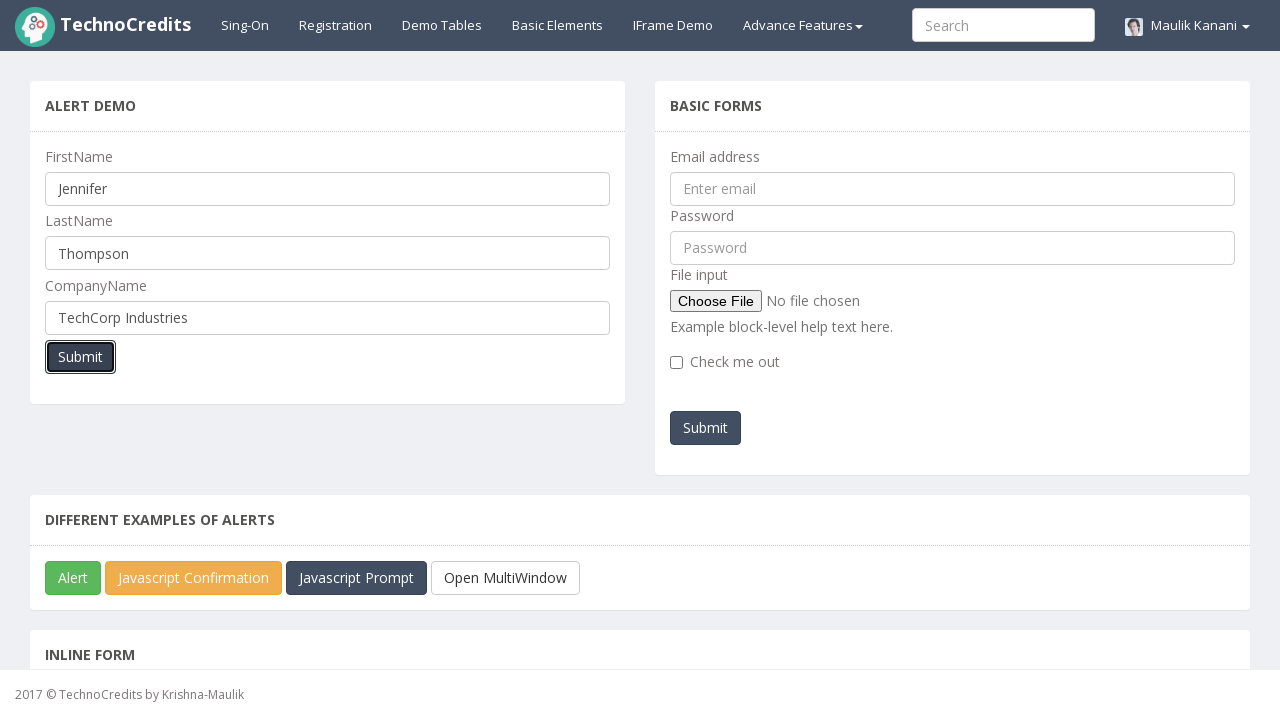